Navigates to the Prosas editais (public notices/tenders) page and verifies the page loads successfully.

Starting URL: https://prosas.com.br/editais

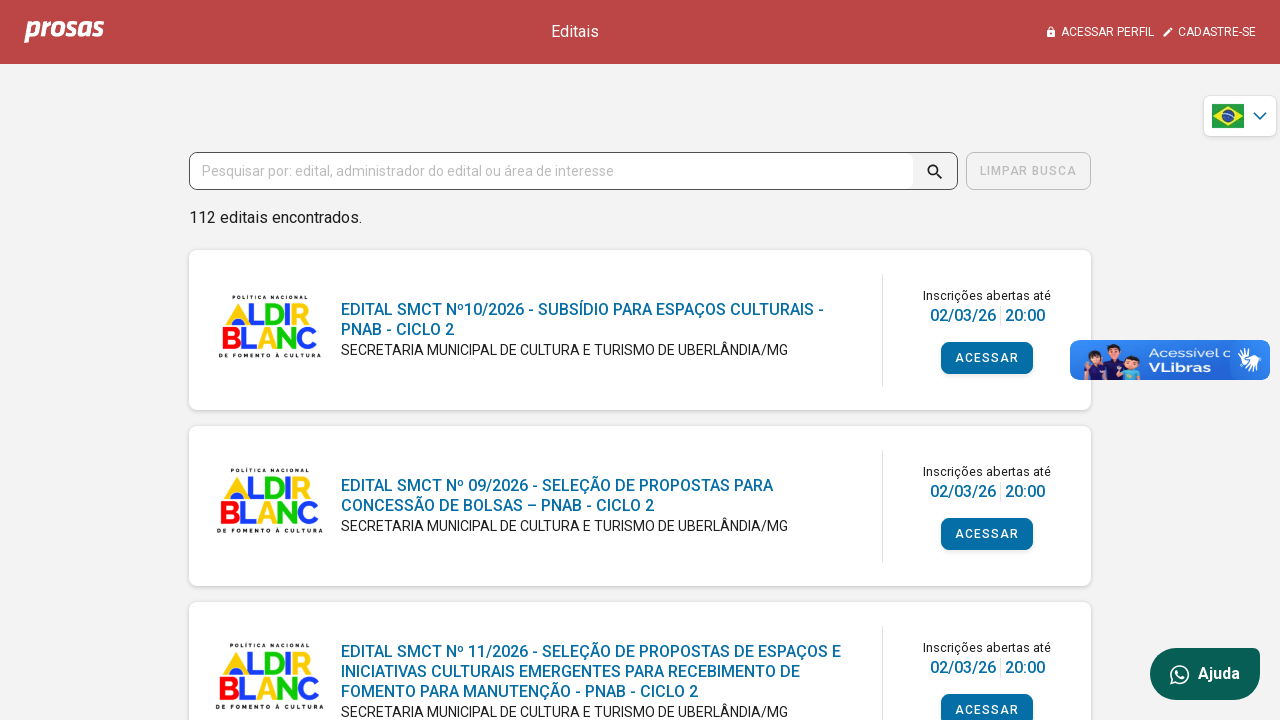

Navigated to Prosas editais (public notices/tenders) page
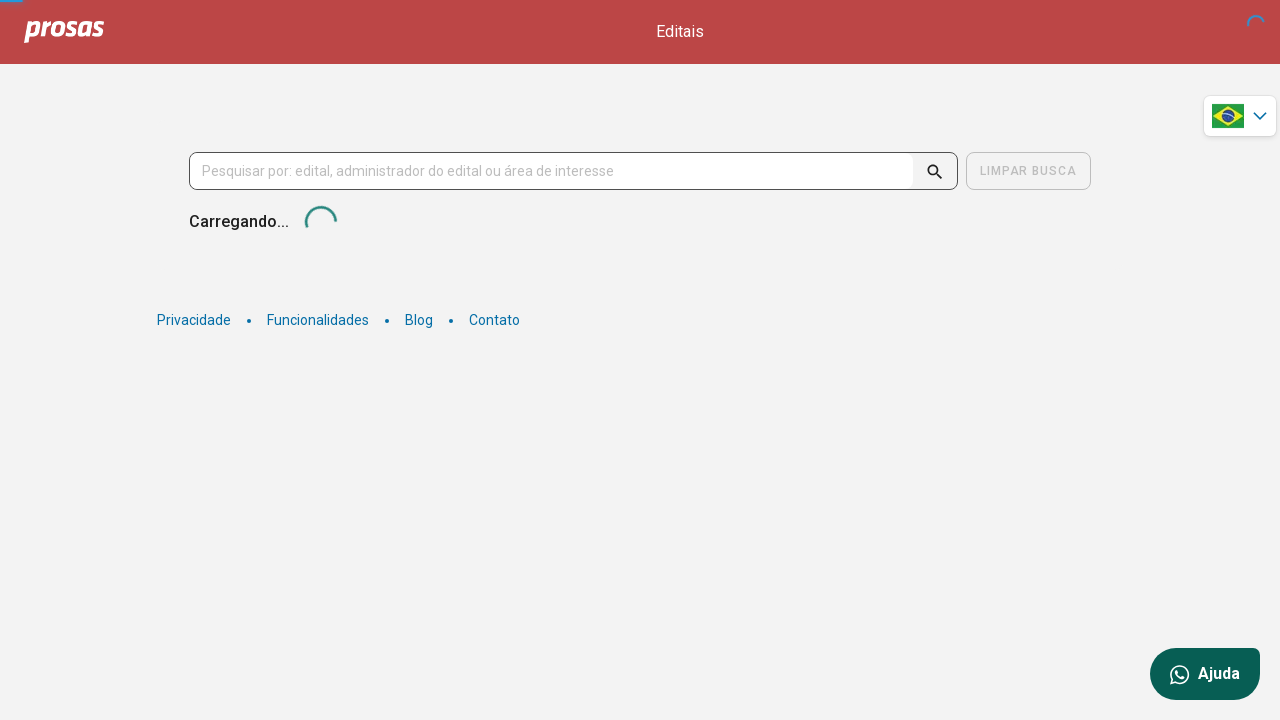

Page DOM content loaded successfully
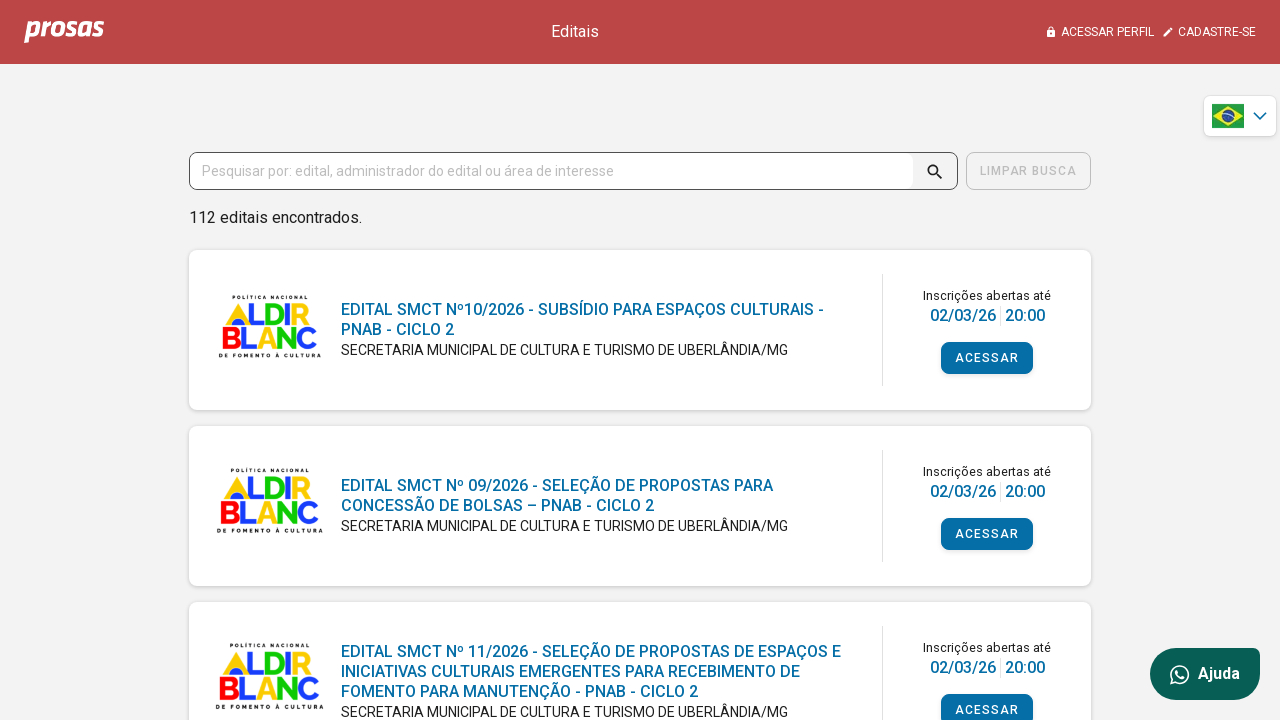

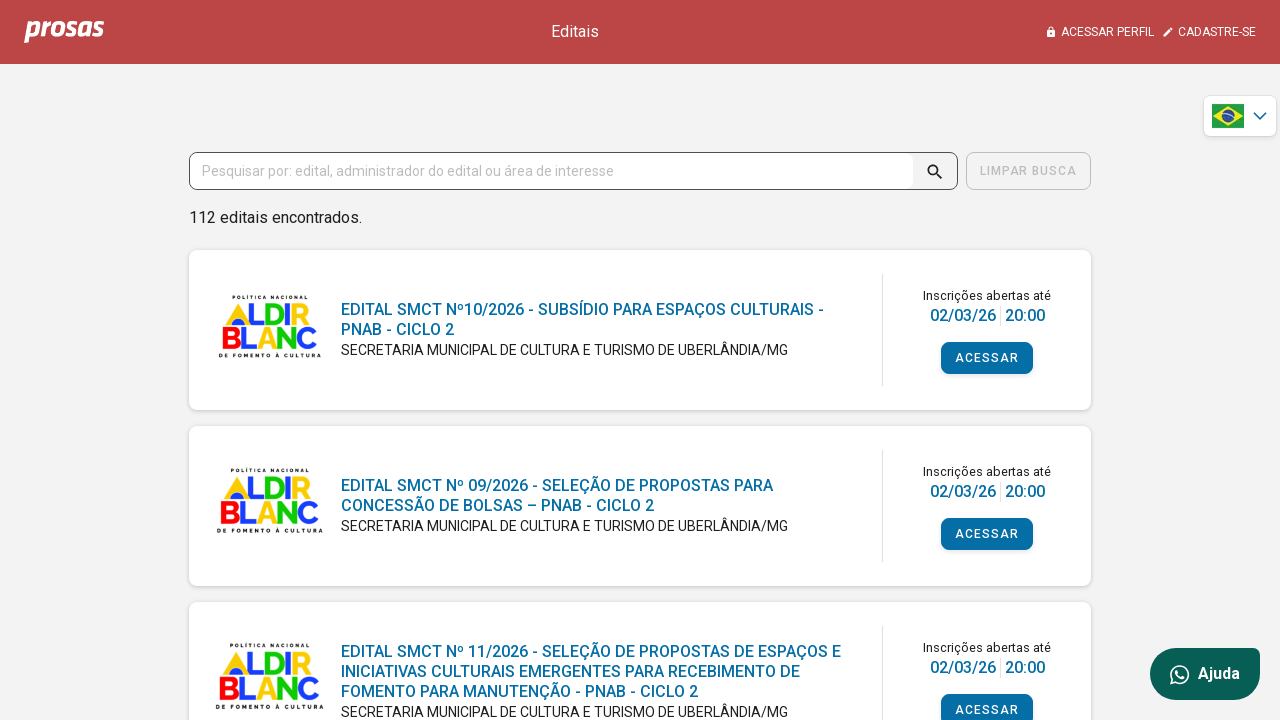